Tests the search functionality on OpenCart demo site by entering "iphone" in the search box and pressing Enter to submit the search

Starting URL: https://demo-opencart.com/

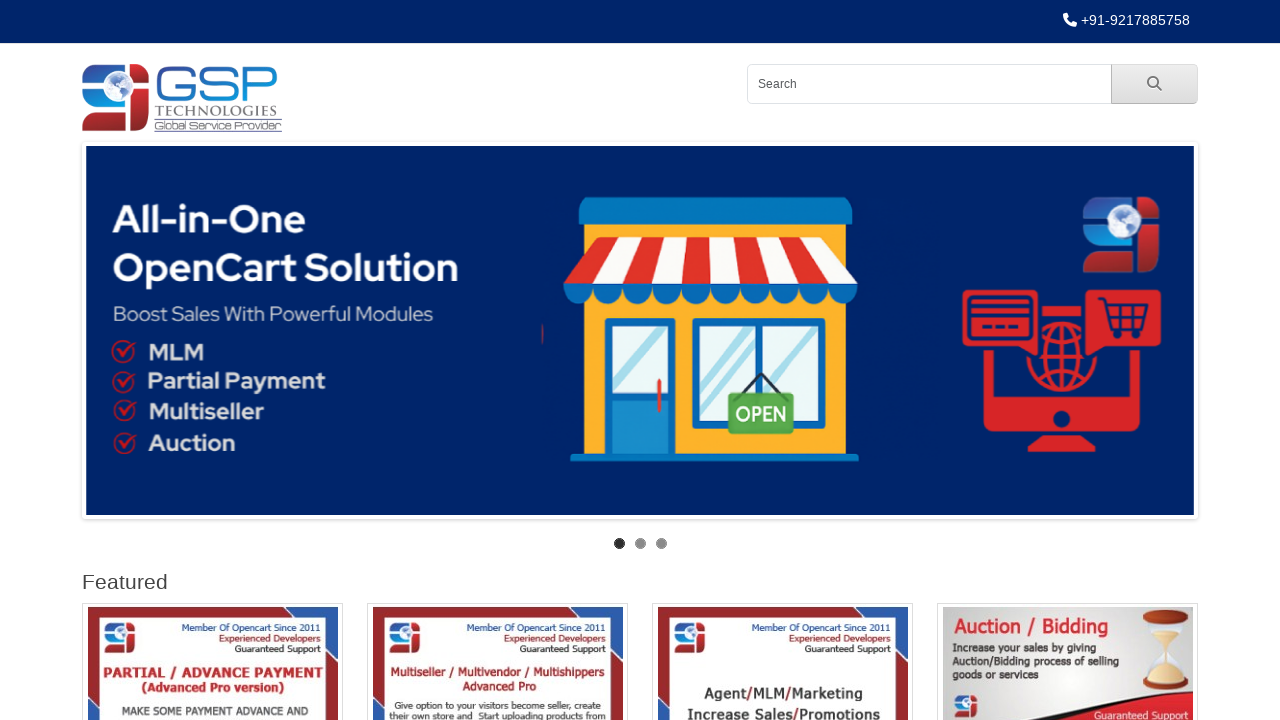

Filled search box with 'iphone' on #search input
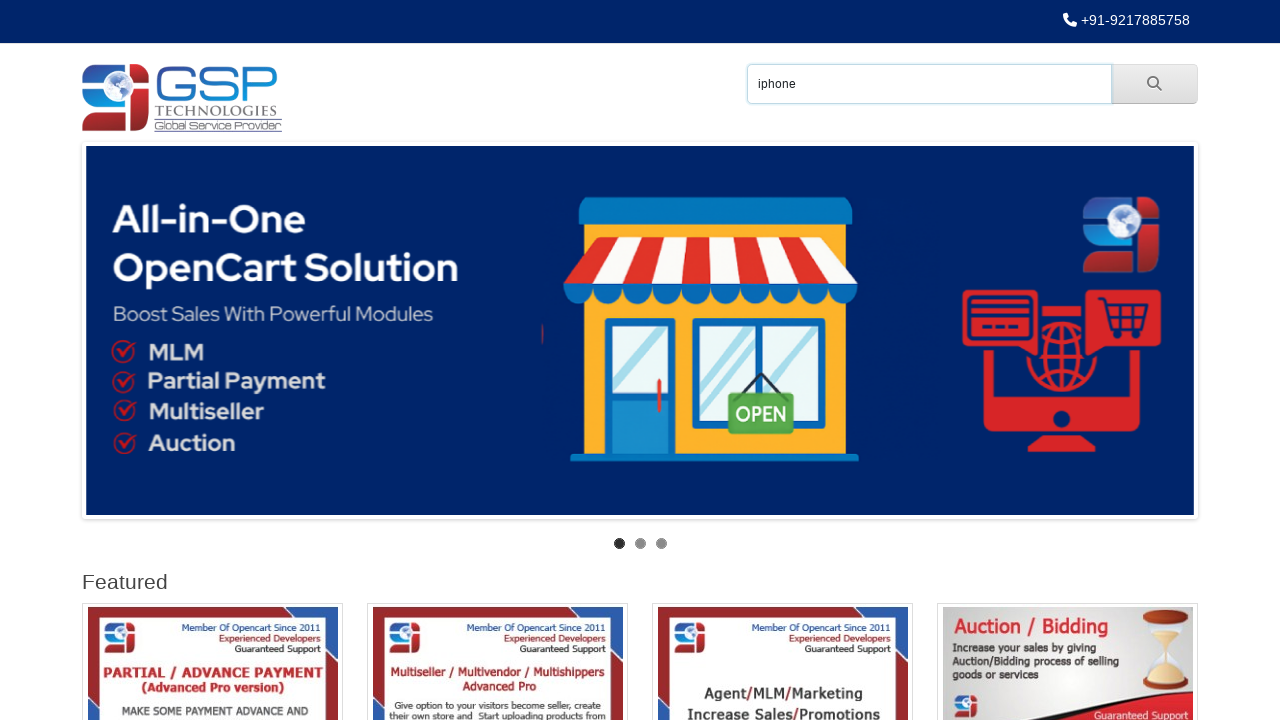

Pressed Enter to submit search on #search input
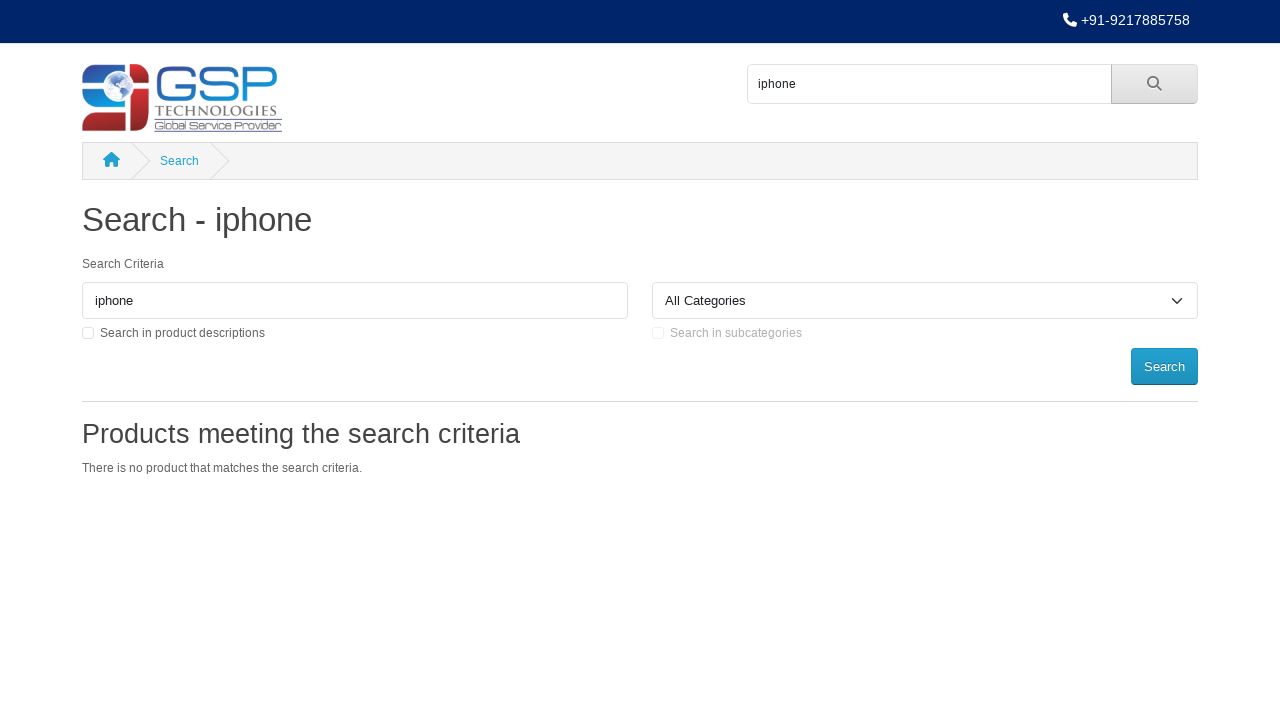

Search results loaded successfully
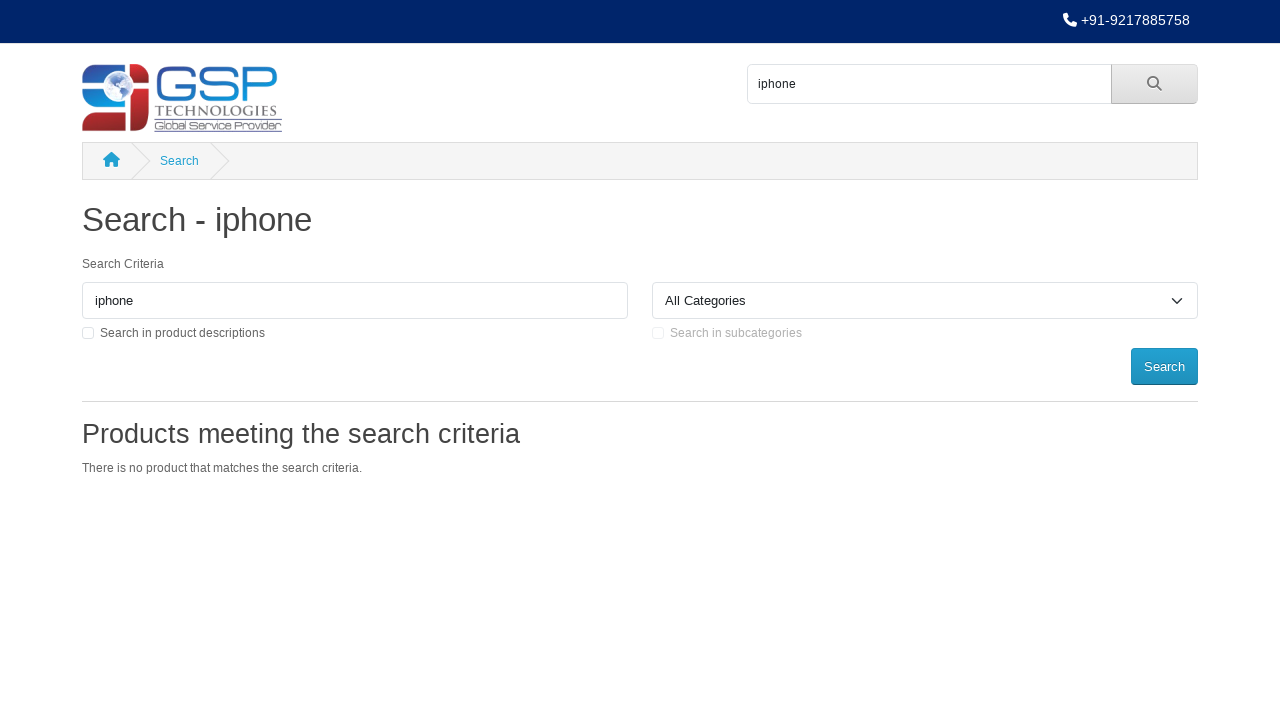

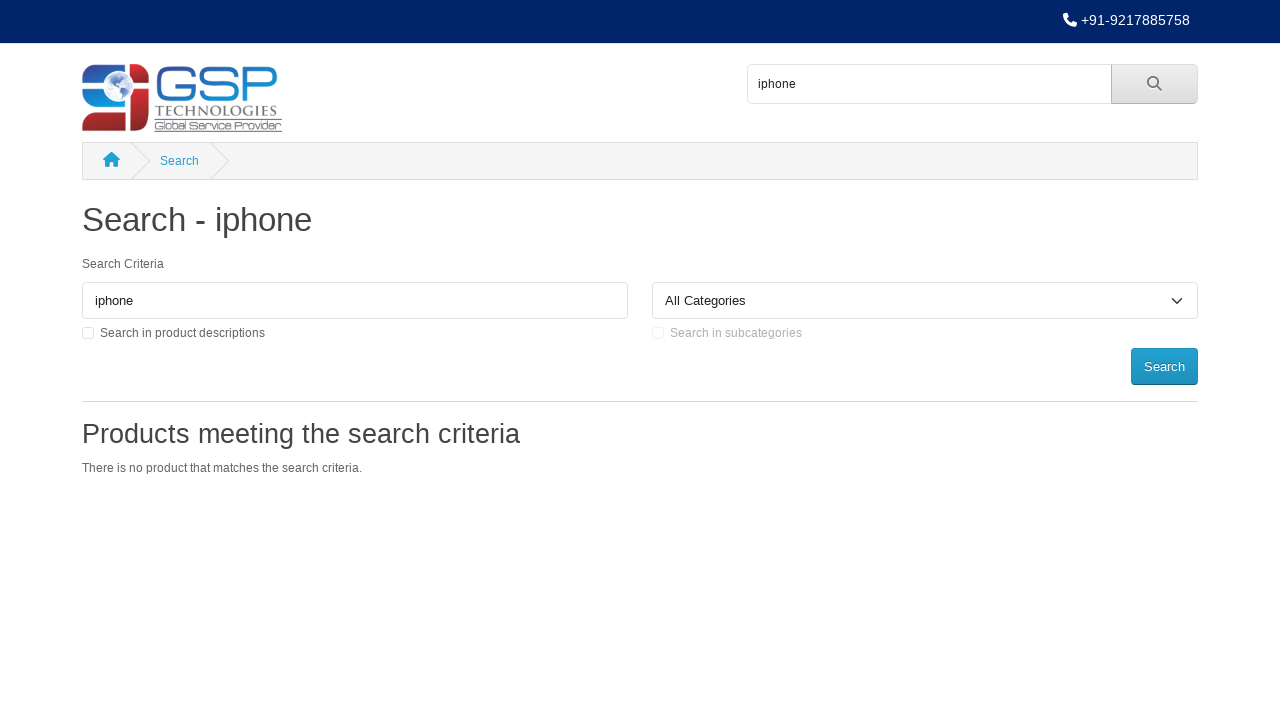